Tests a login form with incorrect credentials, uses password reset flow to retrieve the correct password, then successfully logs in with the correct credentials

Starting URL: https://rahulshettyacademy.com/locatorspractice/

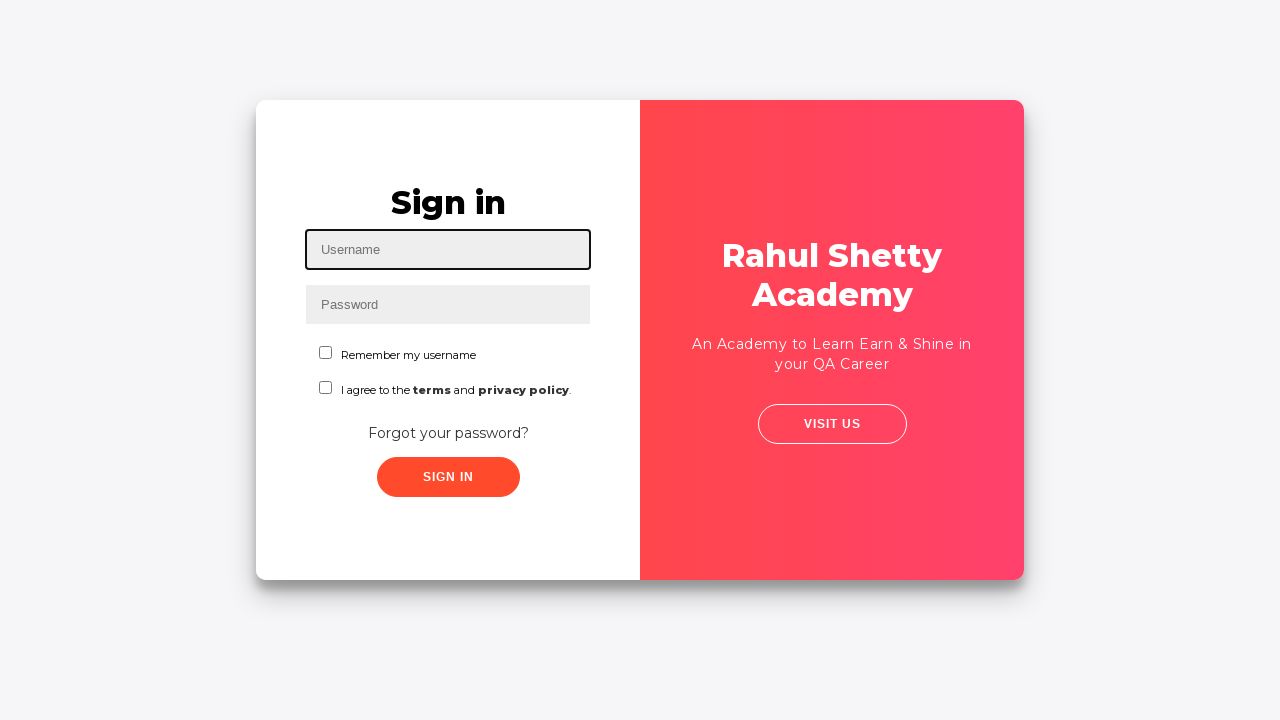

Filled username field with 'Chetan Kumar' on #inputUsername
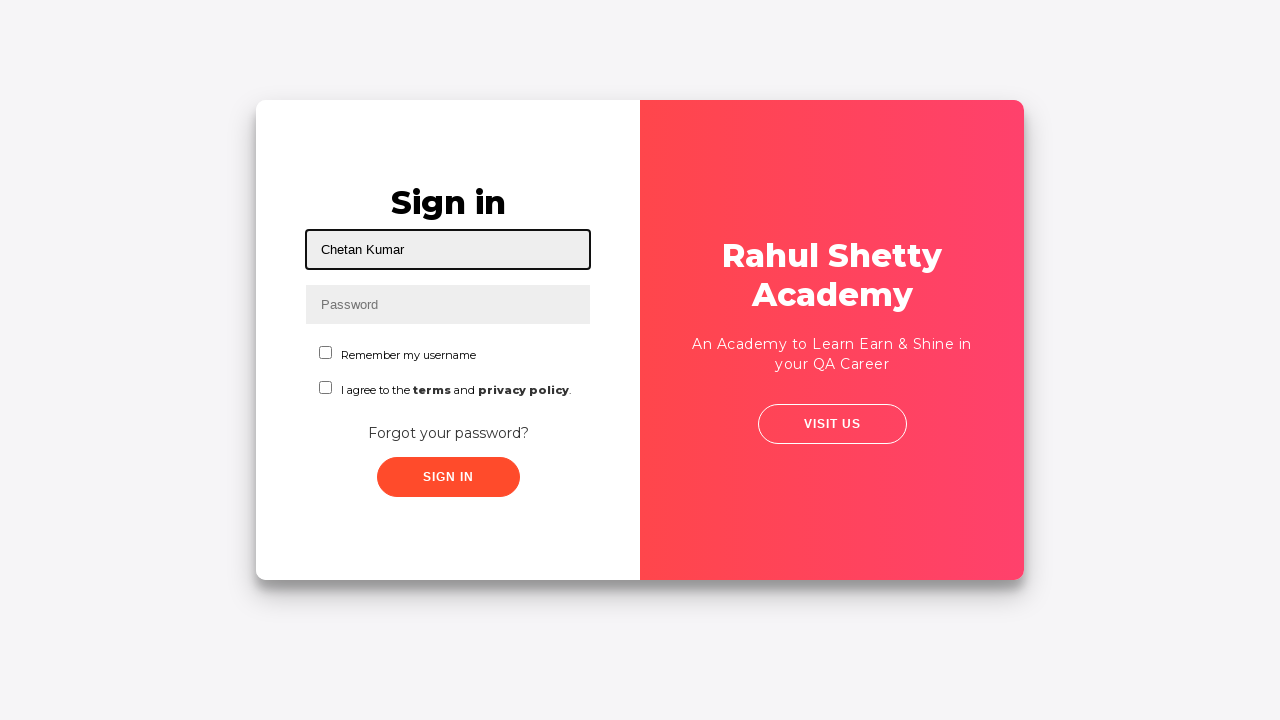

Filled password field with incorrect password 'hello123' on input[name='inputPassword']
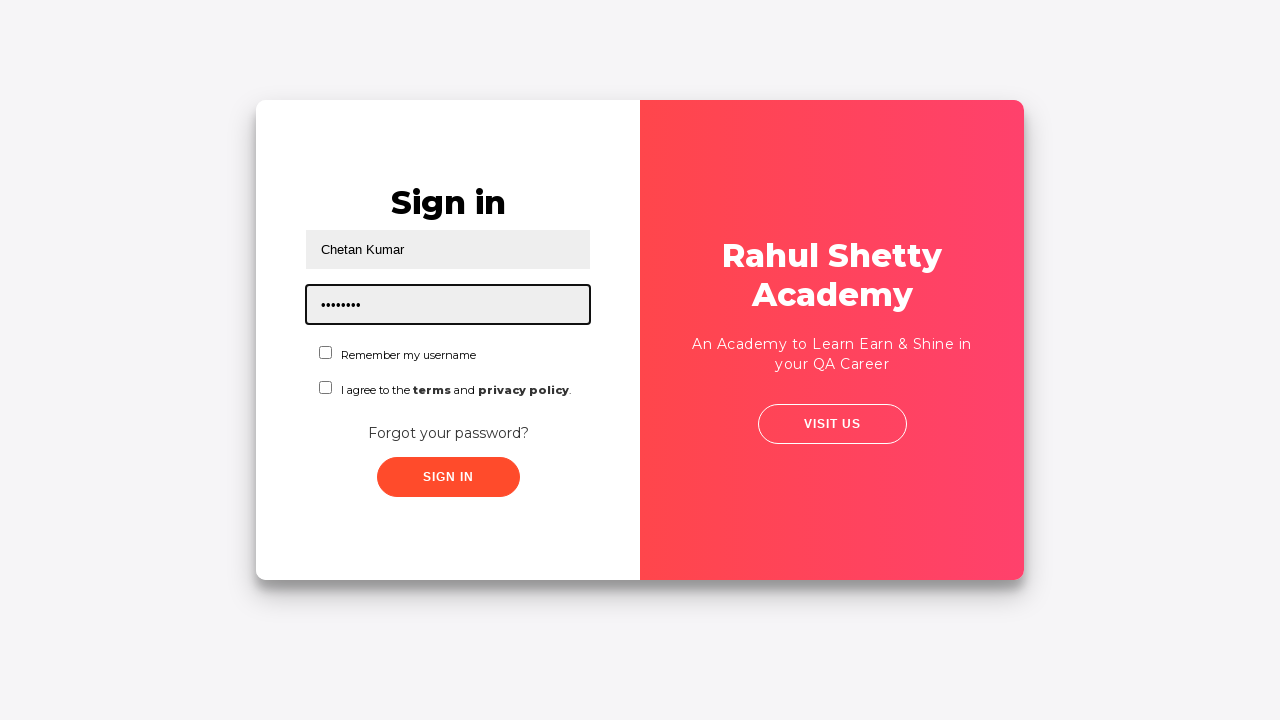

Clicked sign in button at (448, 477) on .signInBtn
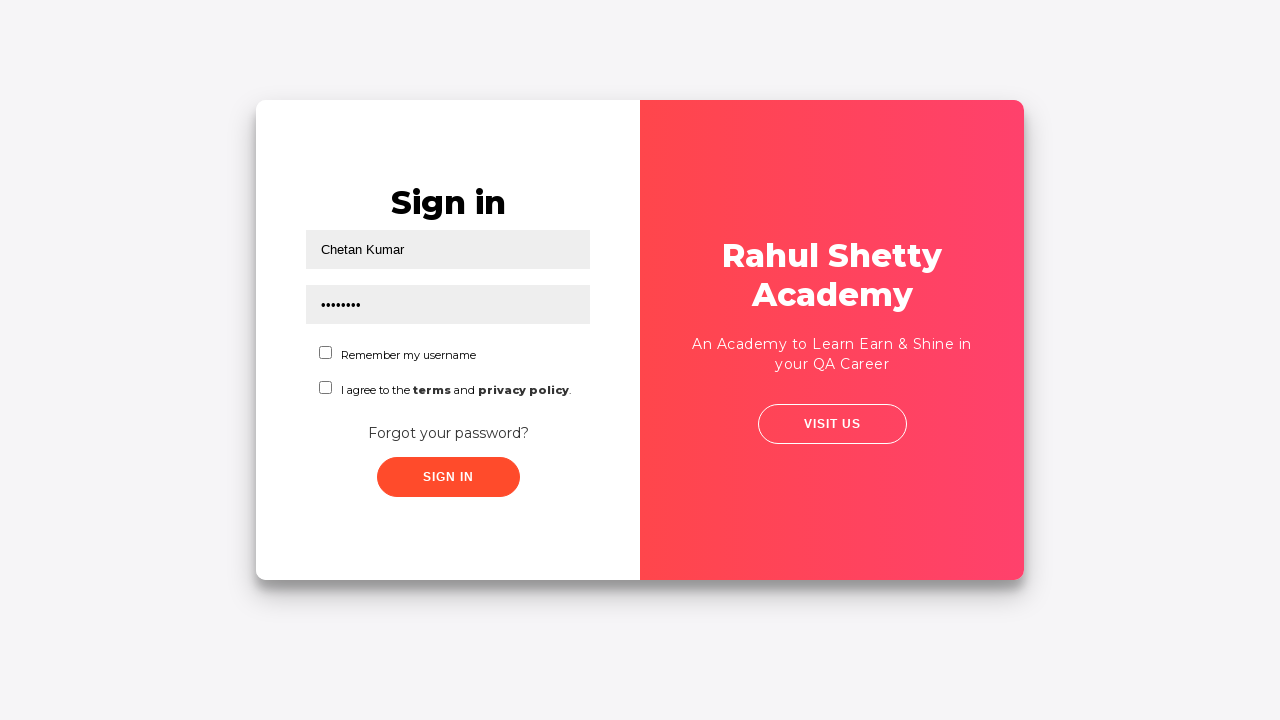

Error message appeared confirming incorrect credentials
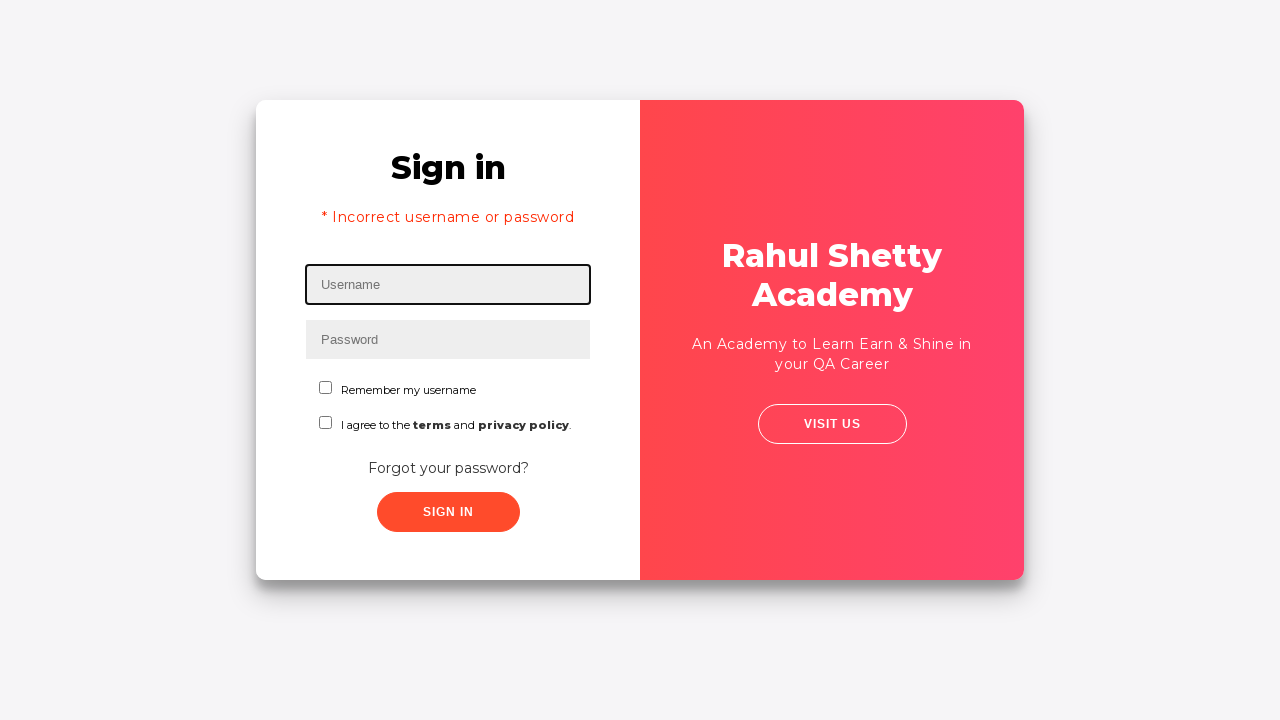

Clicked 'Forgot your password?' link at (448, 468) on text=Forgot your password?
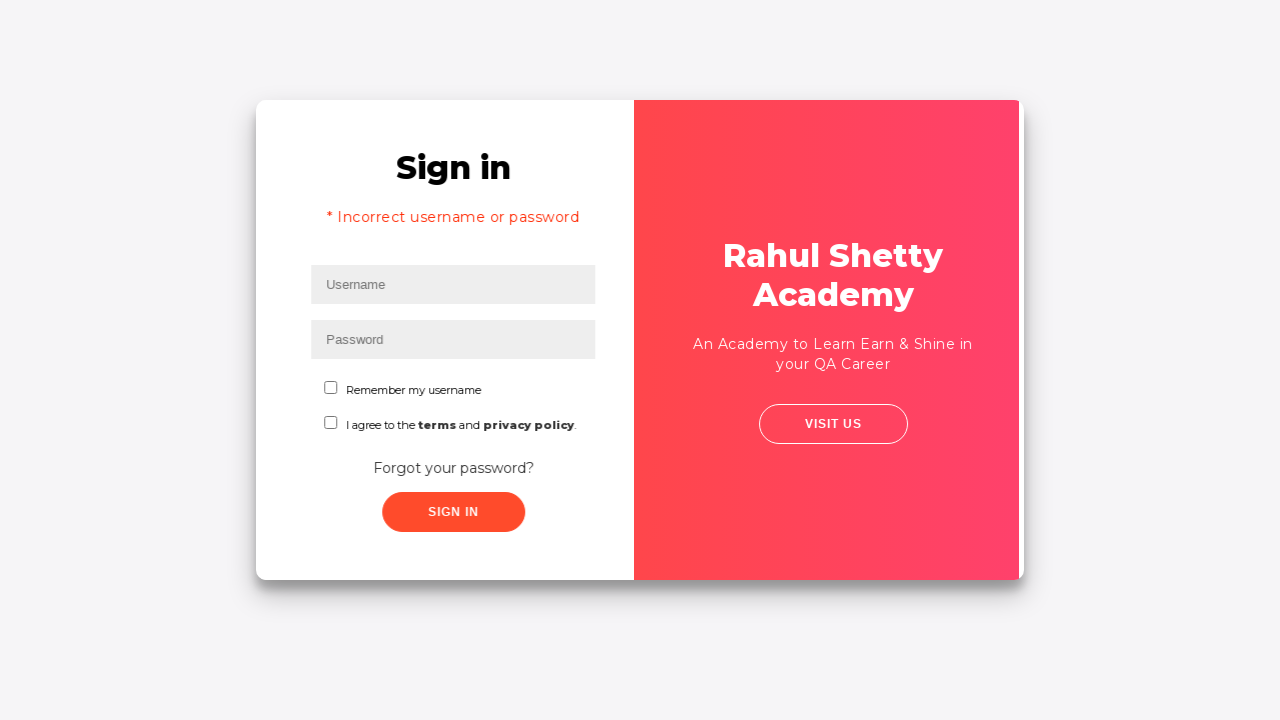

Filled name field in password reset form with 'Chetan Kumar' on //input[@placeholder='Name']
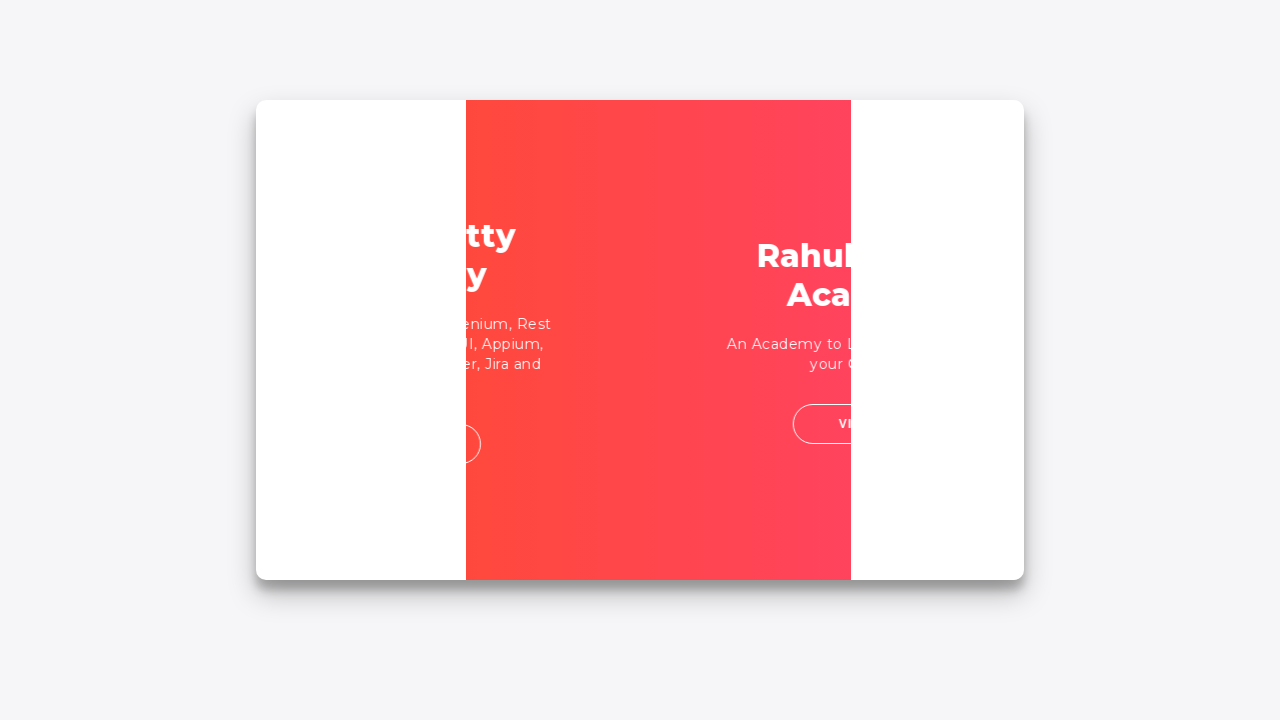

Filled email field with 'info@gmail.com' on input[placeholder='Email']
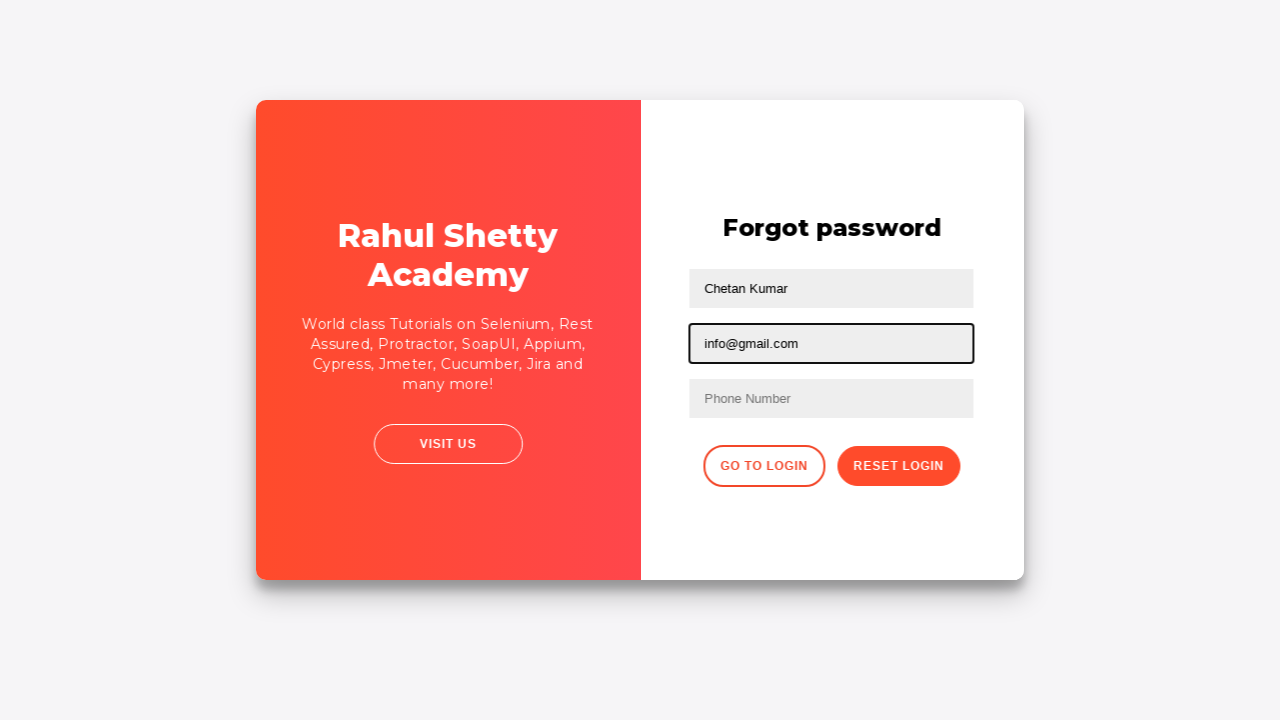

Cleared email field on input[type='text']:nth-child(3)
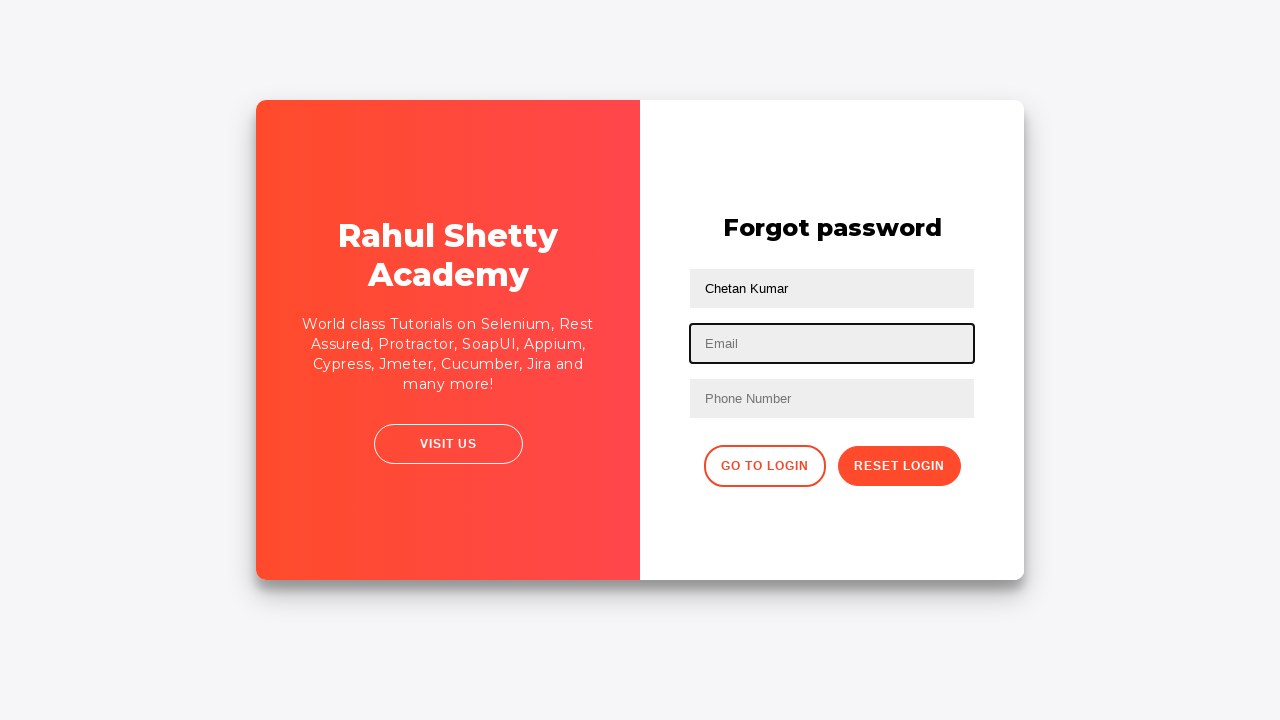

Filled email field with corrected email 'info@chetan.com' on input[type='text']:nth-child(3)
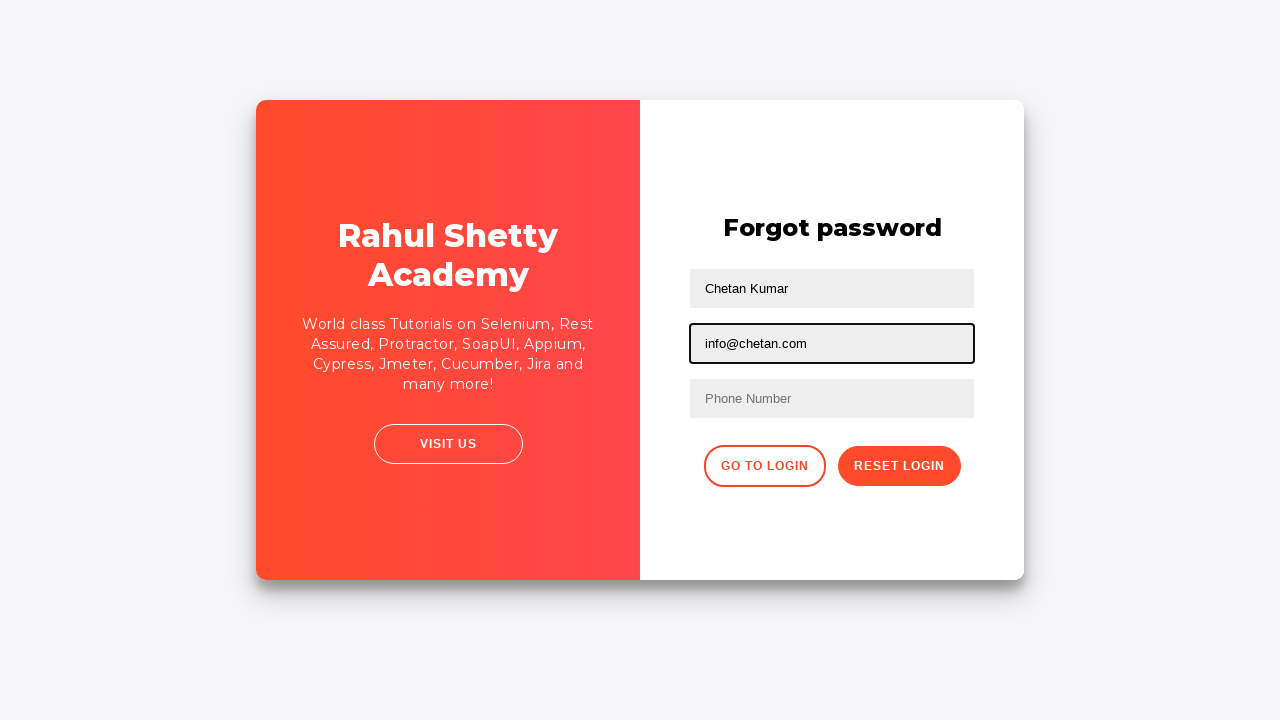

Filled phone number field with '9898989999' on //form/input[3]
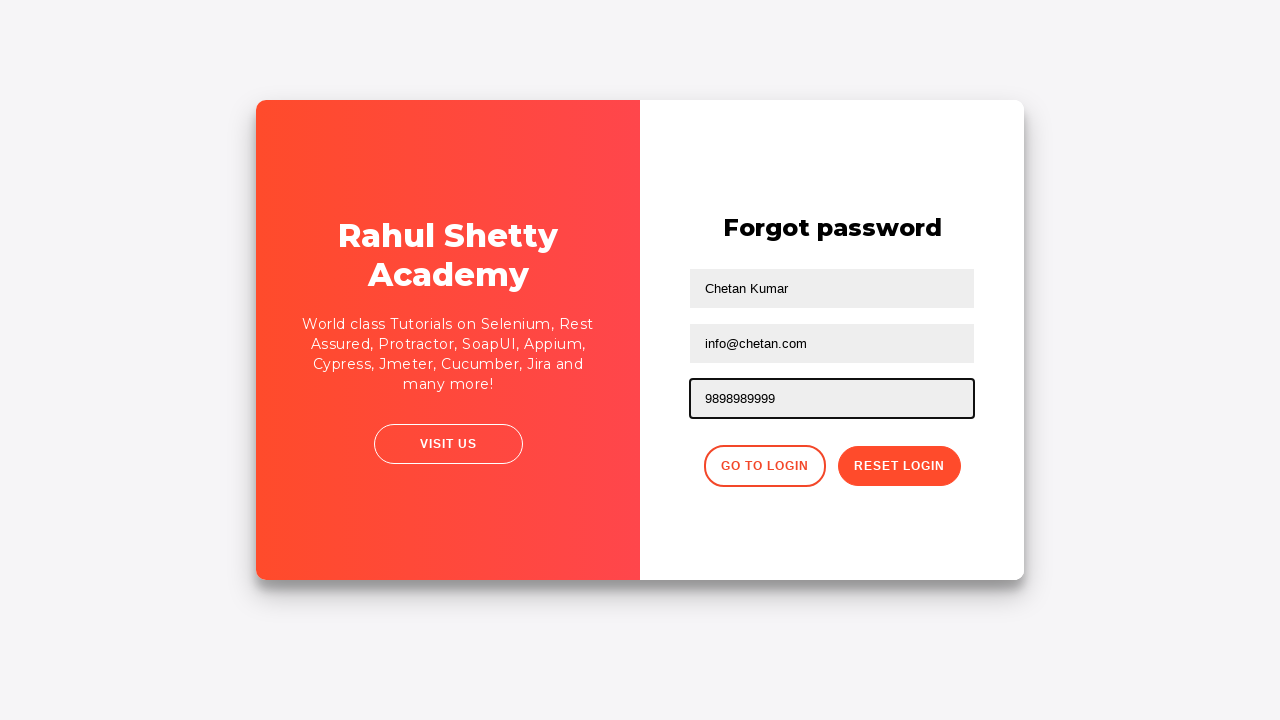

Clicked reset password button at (899, 466) on .reset-pwd-btn
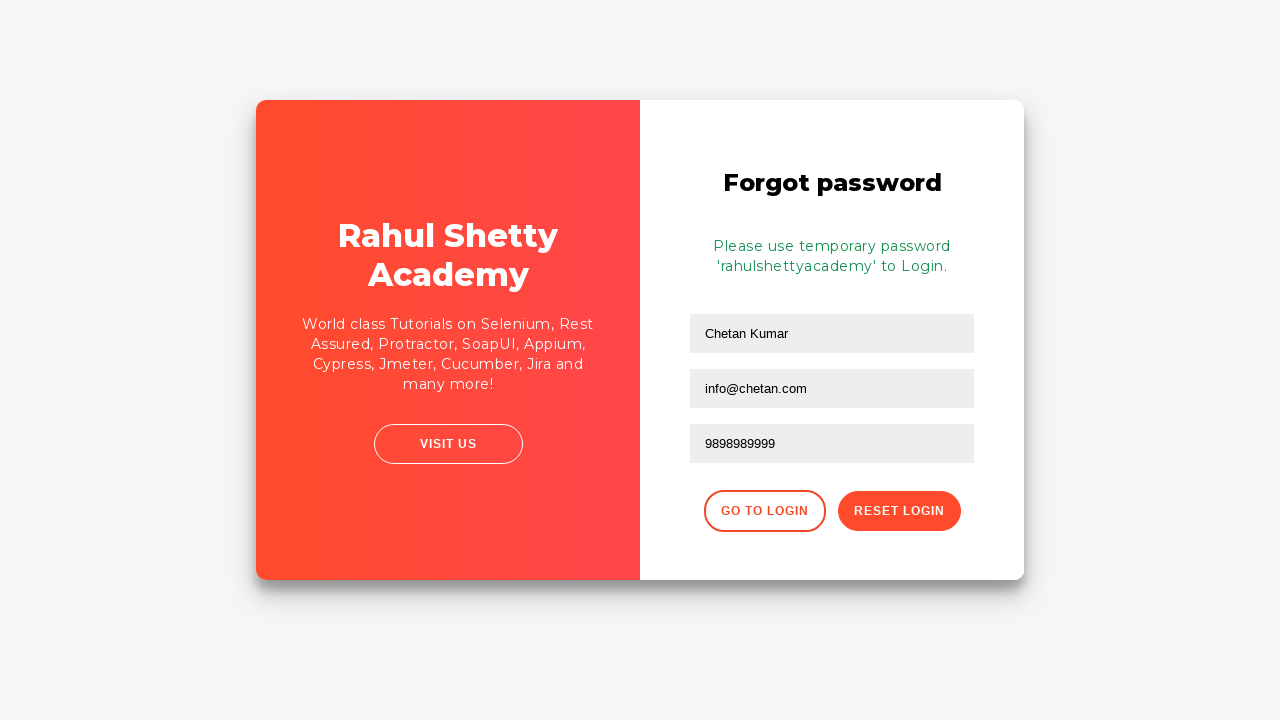

Password reset success message appeared
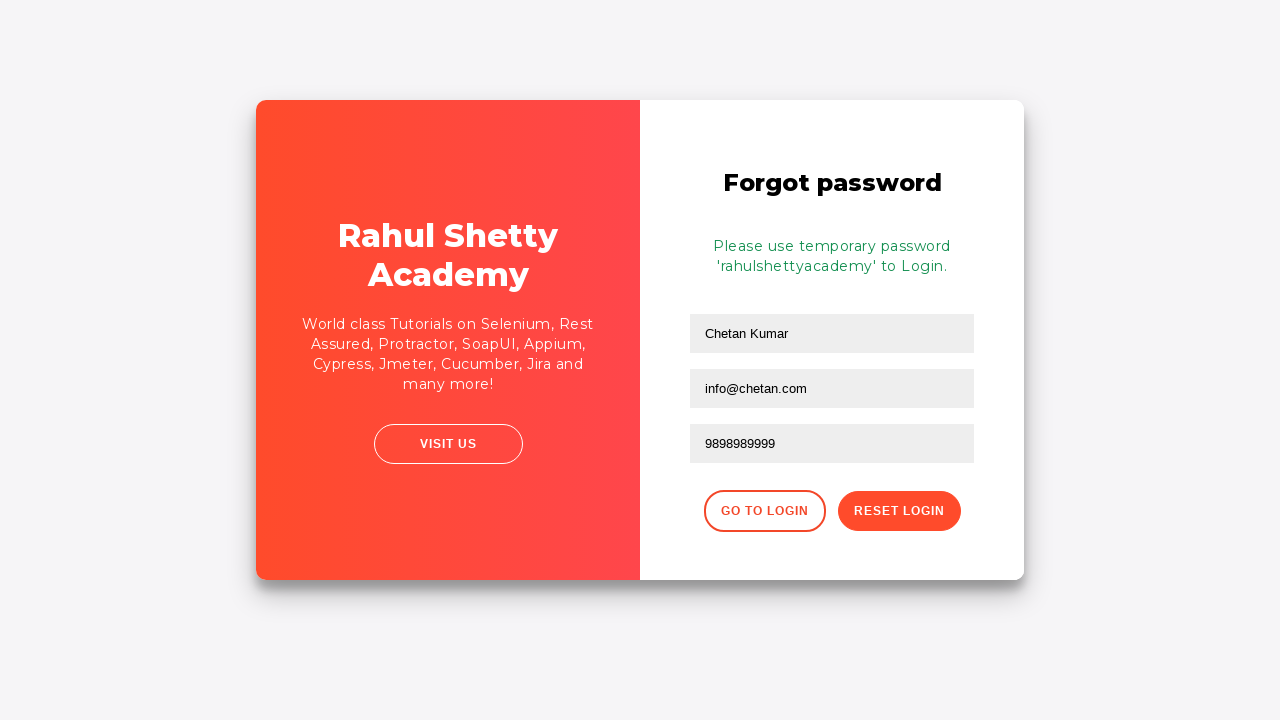

Clicked button to return to login form at (764, 511) on xpath=//div[@class='forgot-pwd-btn-conainer']/button[1]
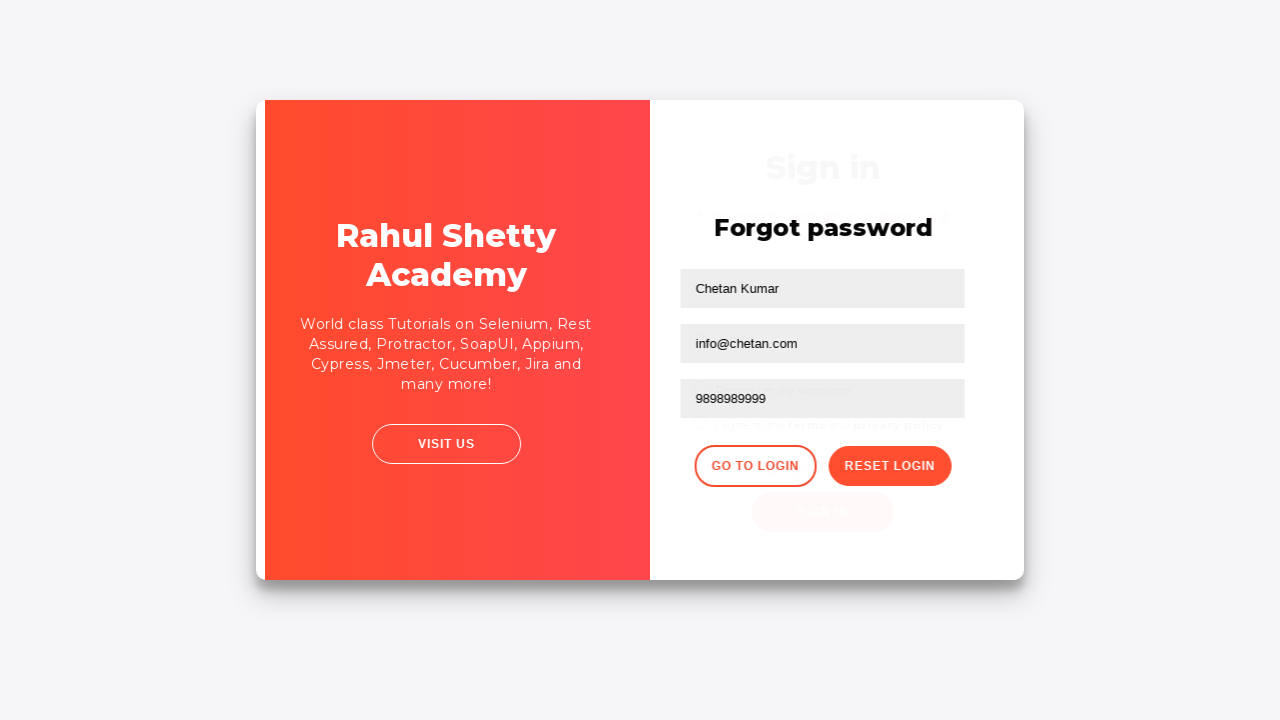

Filled username field with 'Chetan Kumar' for login on #inputUsername
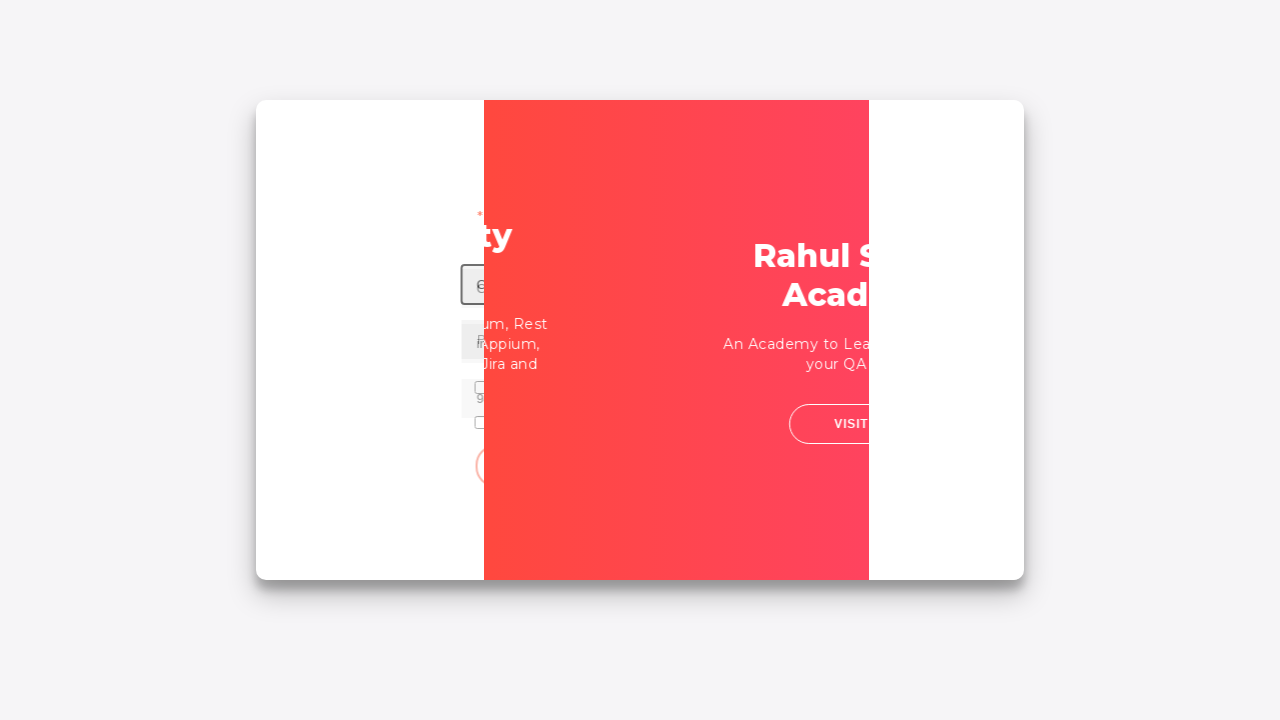

Filled password field with correct password 'rahulshettyacademy' on input[type*='pass']
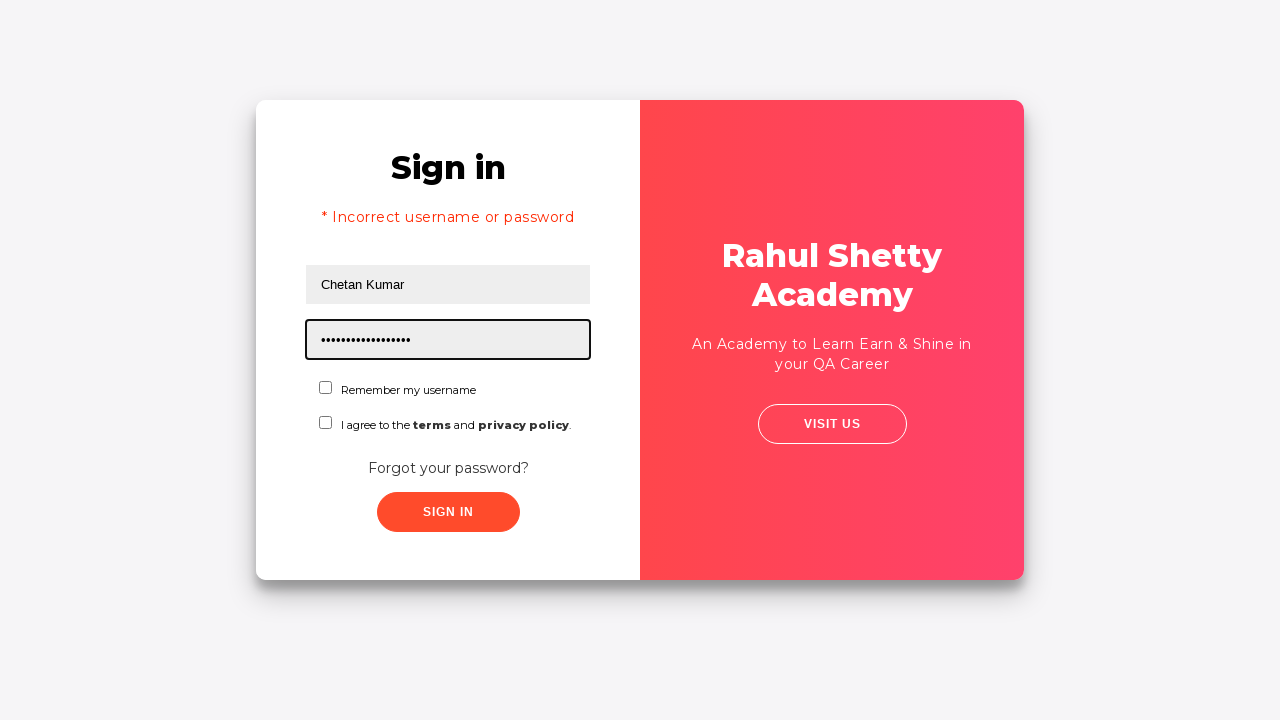

Checked first checkbox at (326, 388) on #chkboxOne
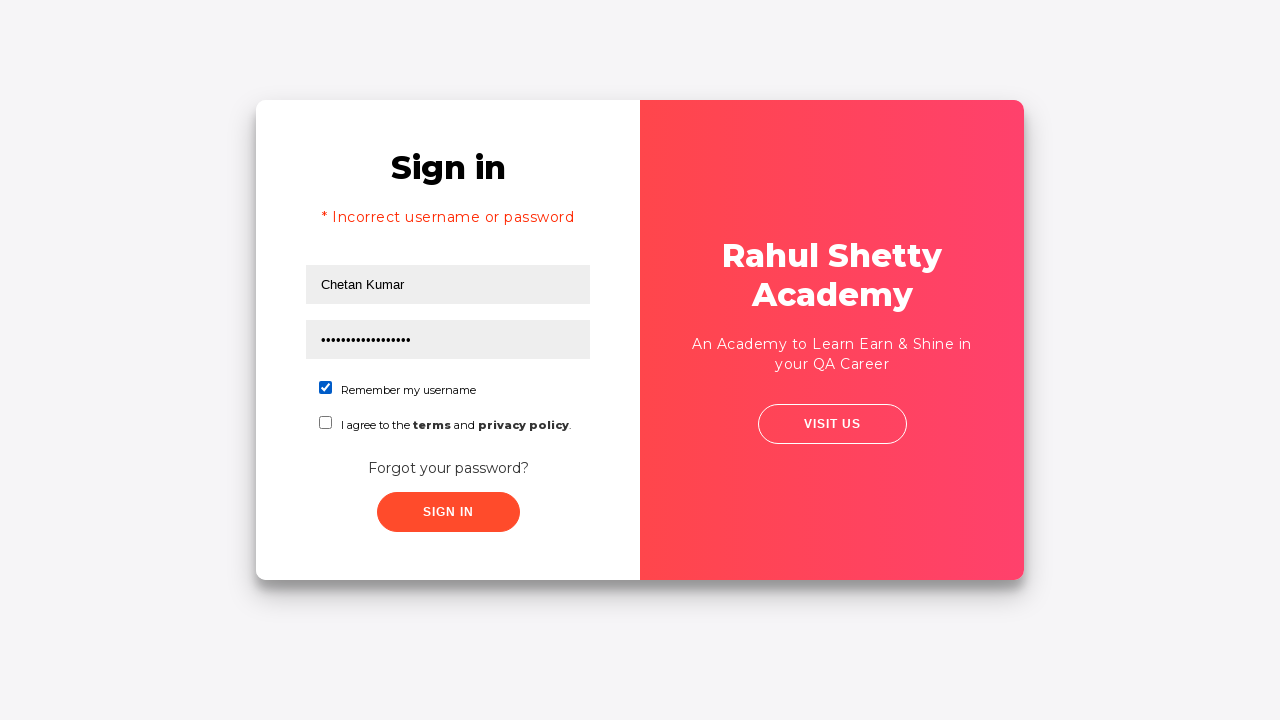

Checked second checkbox at (326, 422) on #chkboxTwo
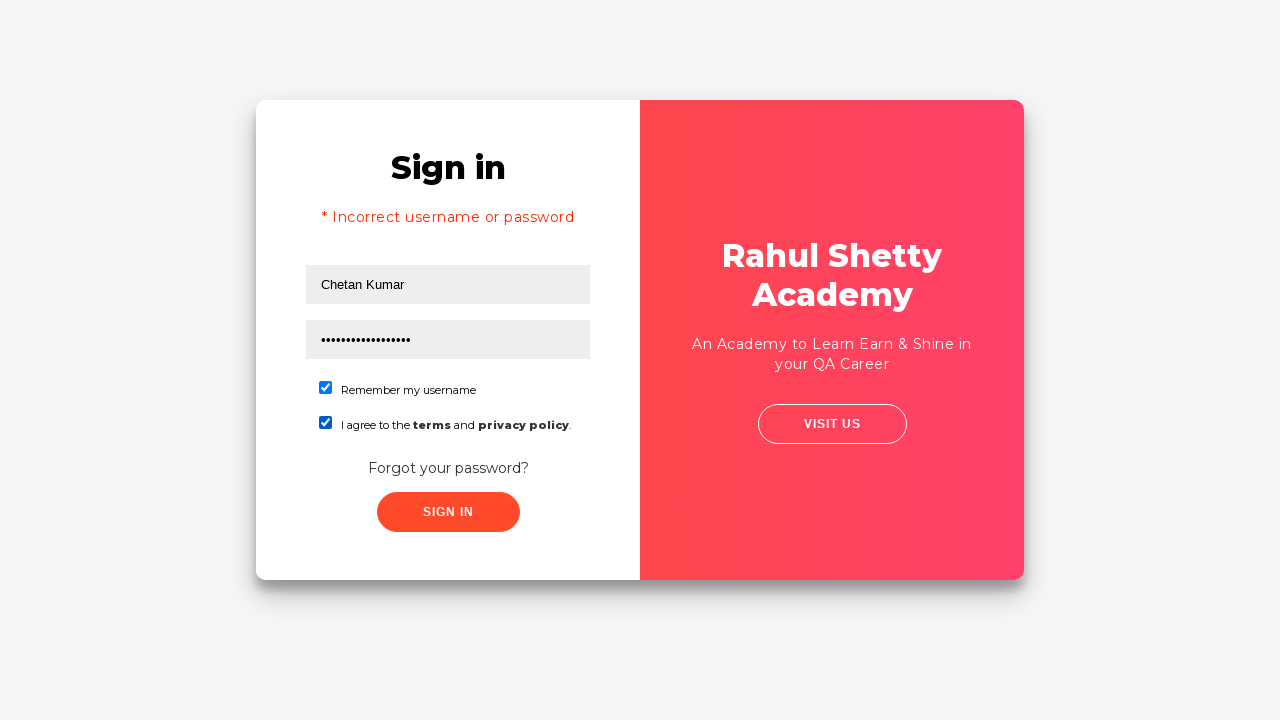

Clicked submit button to log in with correct credentials at (448, 512) on xpath=//button[contains(@class,'submit')]
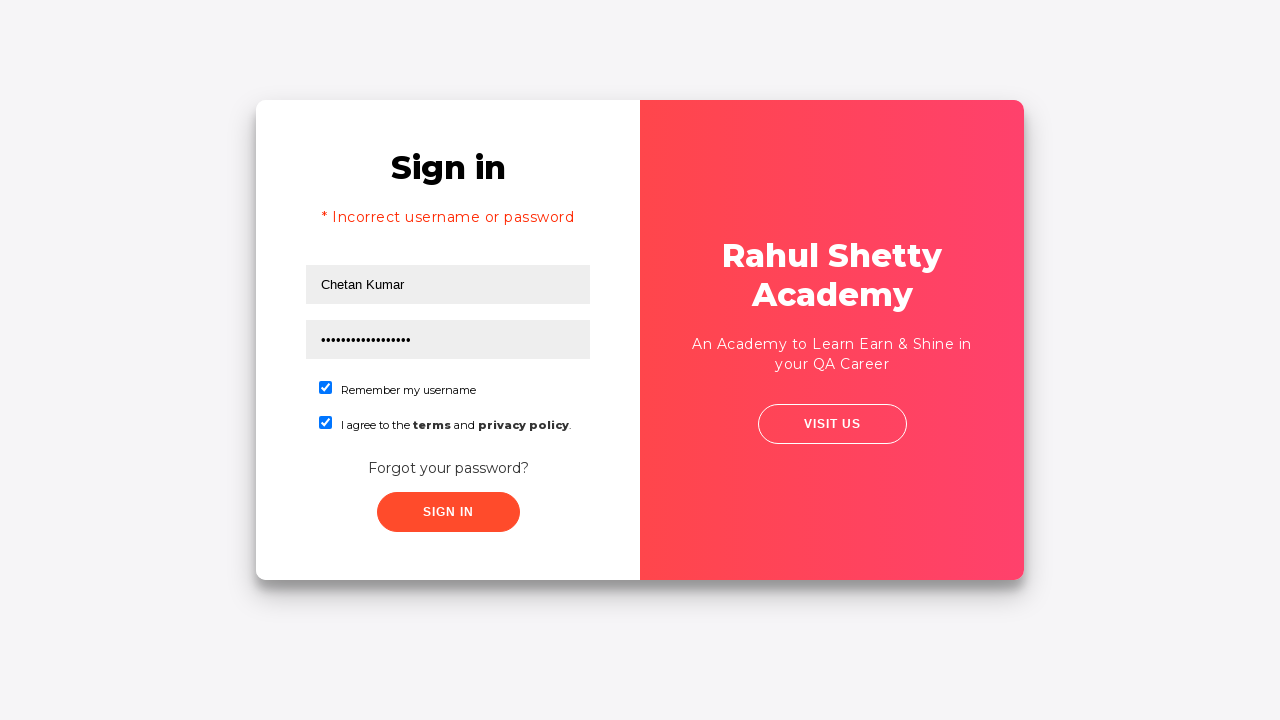

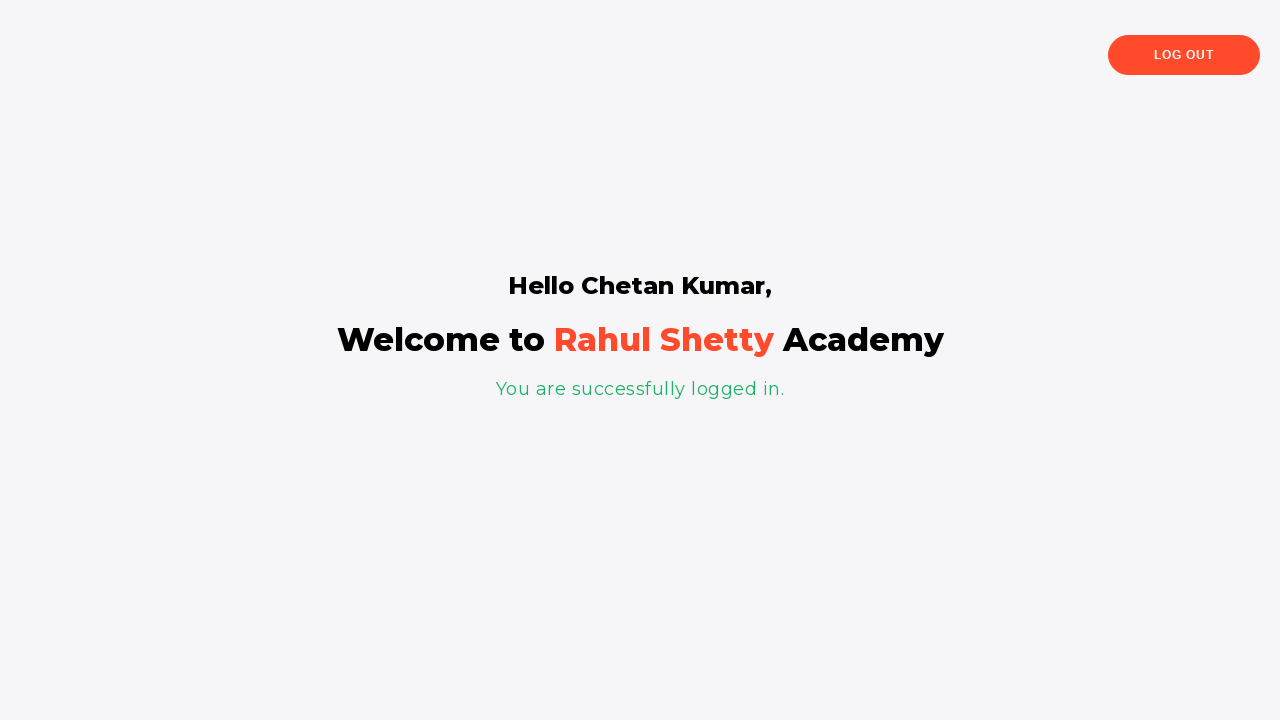